Tests that edits are saved when the edit field loses focus (blur event)

Starting URL: https://demo.playwright.dev/todomvc

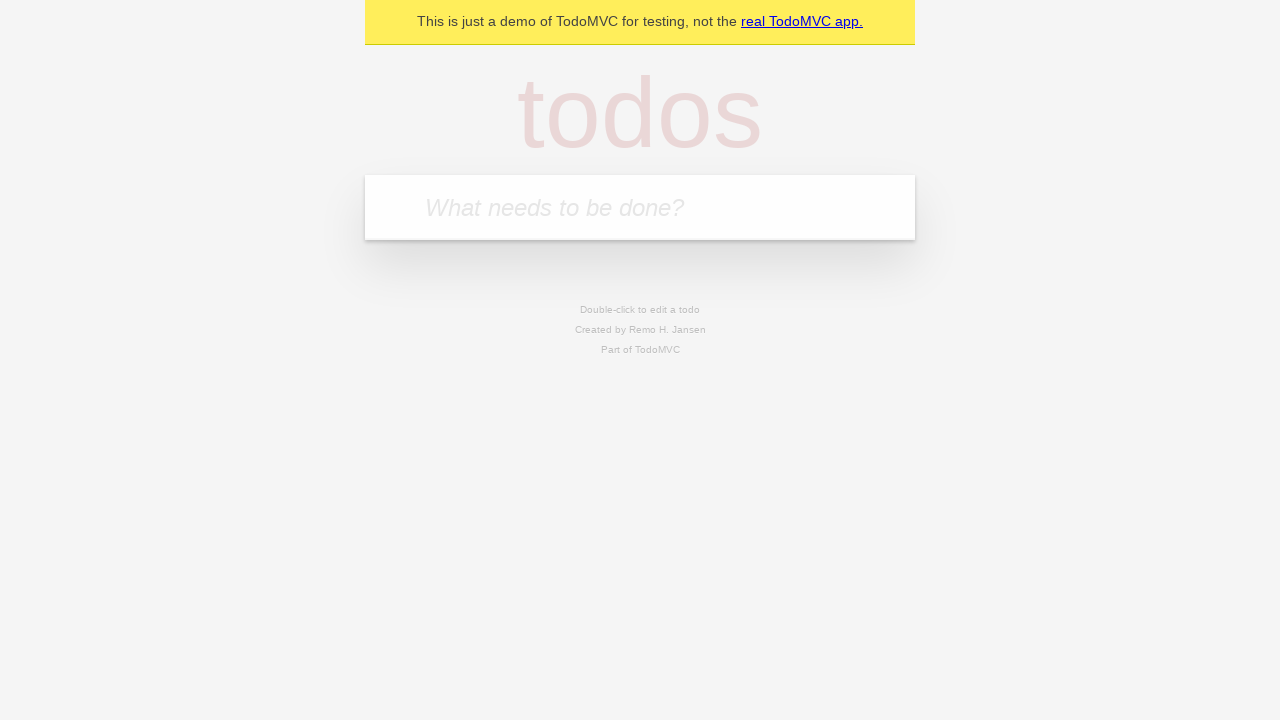

Filled new todo input with 'buy some cheese' on internal:attr=[placeholder="What needs to be done?"i]
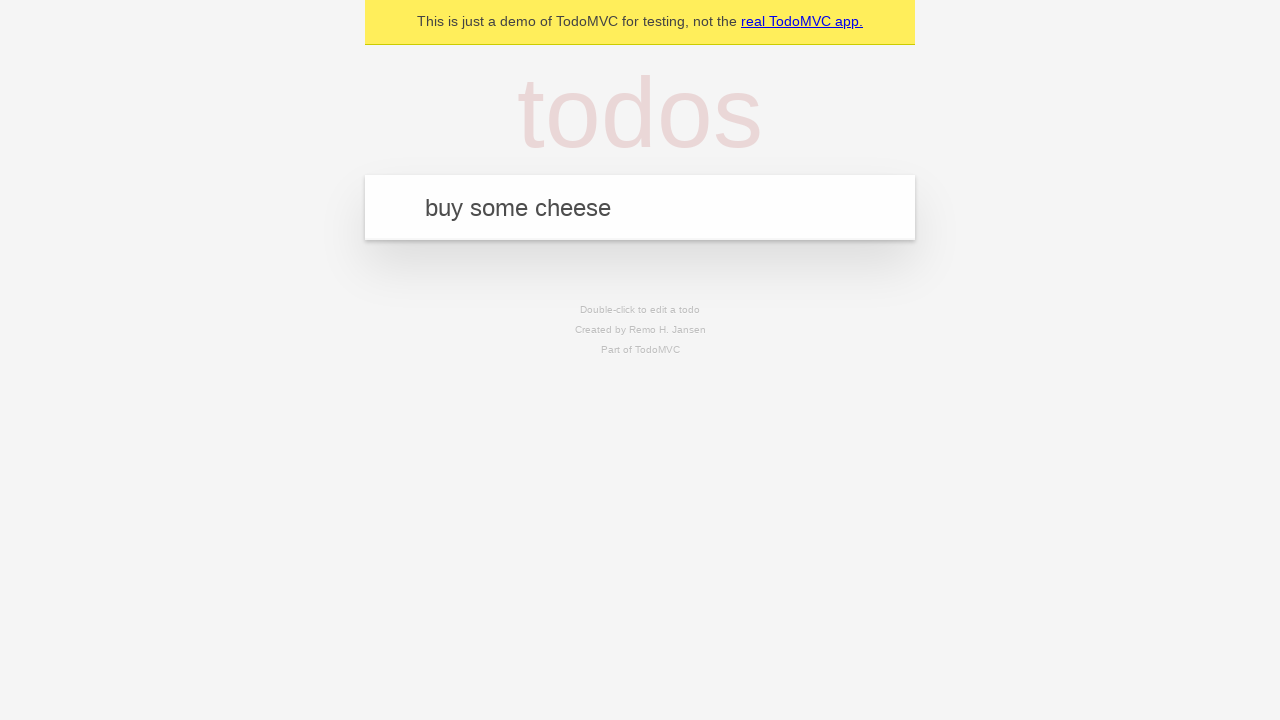

Pressed Enter to create first todo on internal:attr=[placeholder="What needs to be done?"i]
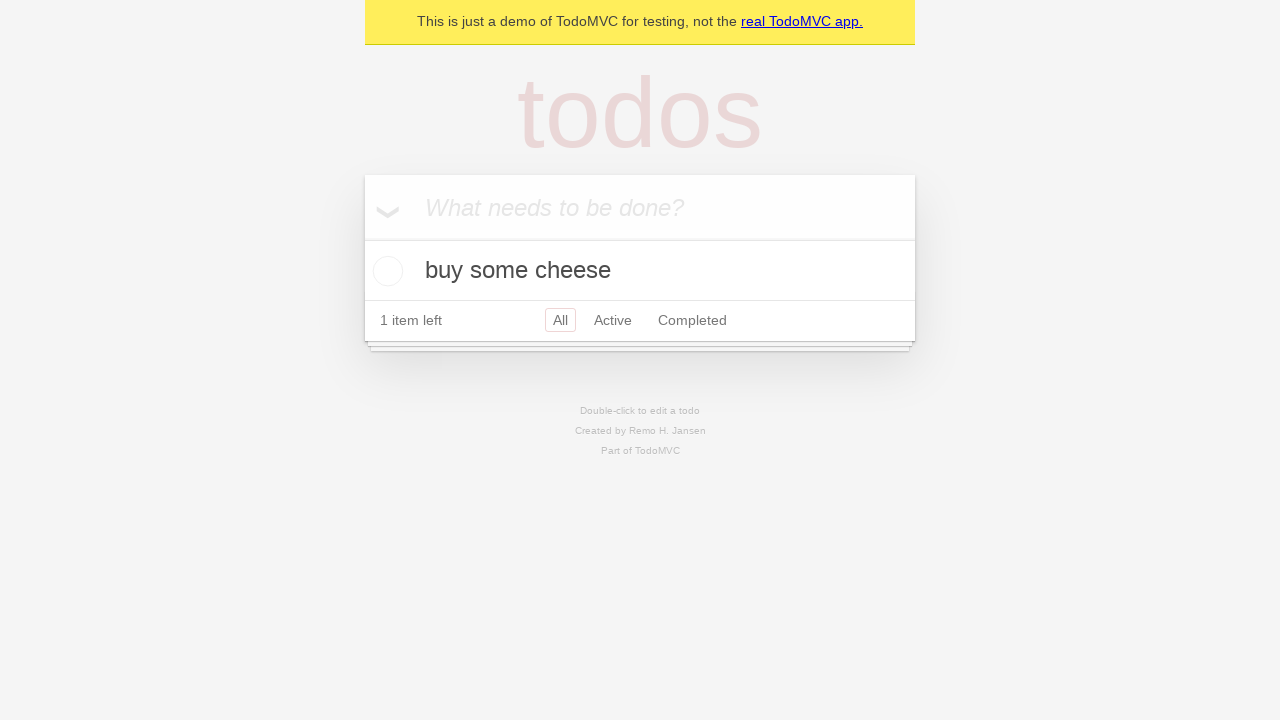

Filled new todo input with 'feed the cat' on internal:attr=[placeholder="What needs to be done?"i]
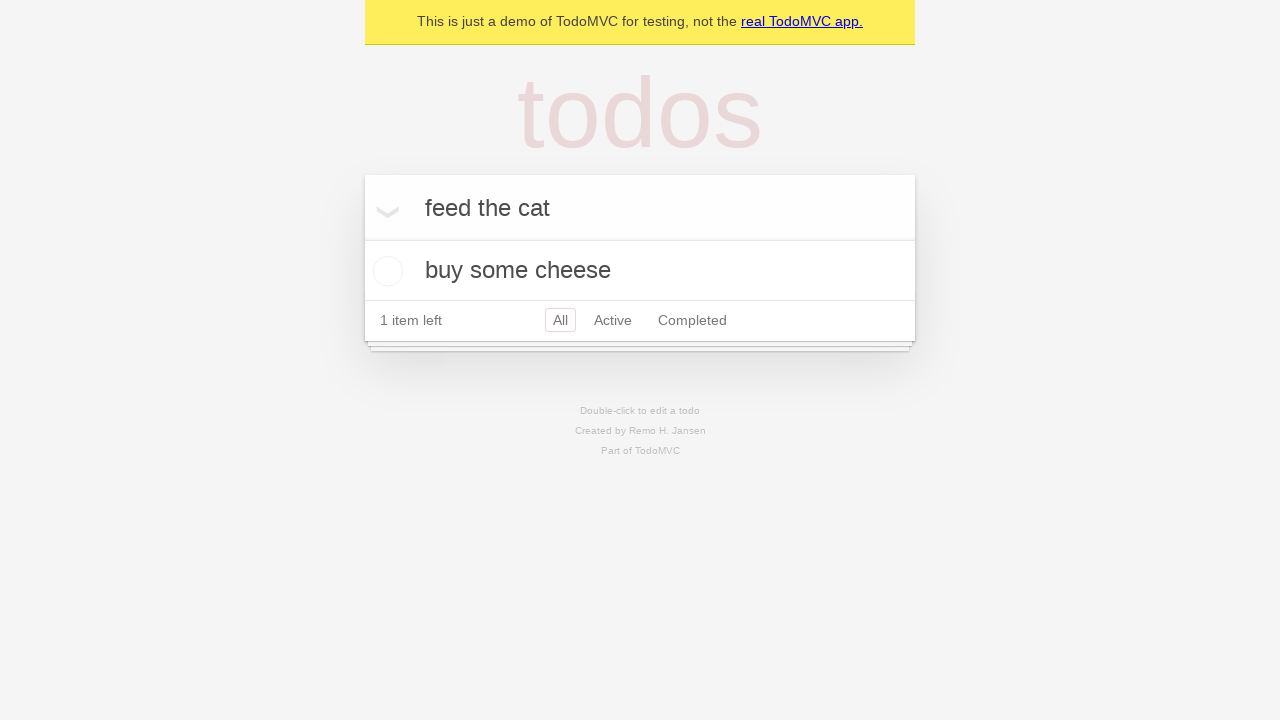

Pressed Enter to create second todo on internal:attr=[placeholder="What needs to be done?"i]
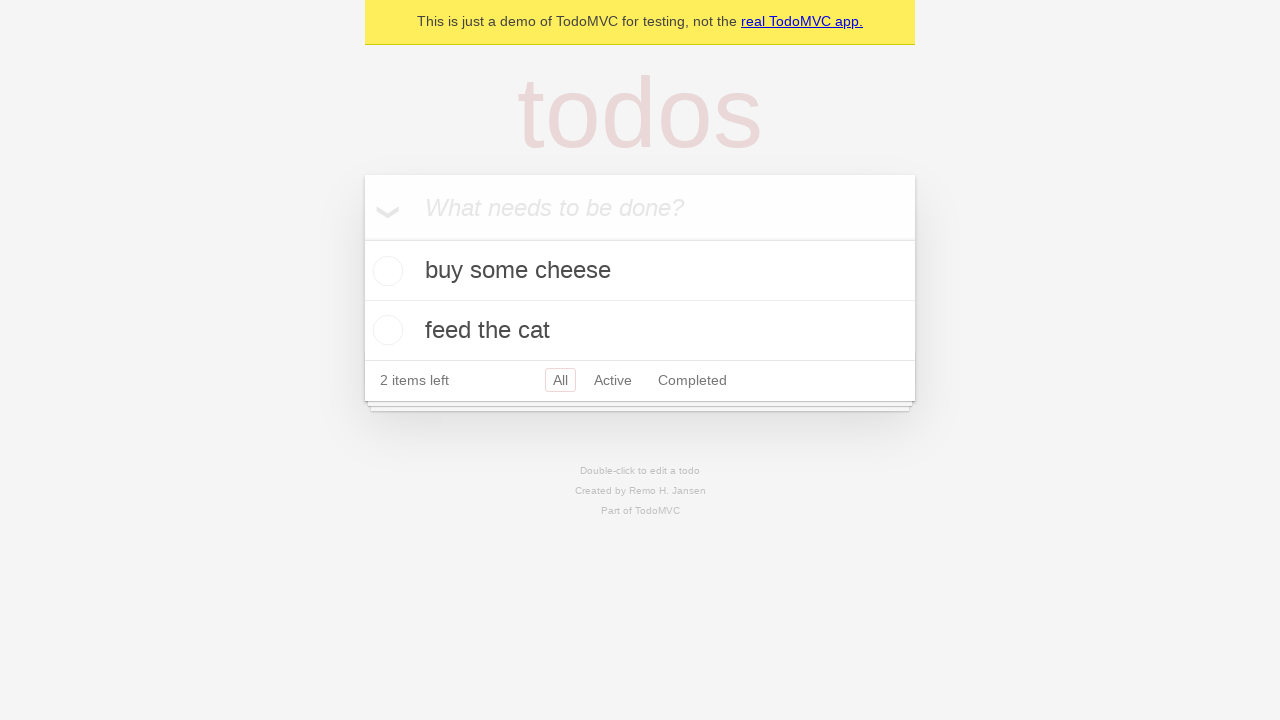

Filled new todo input with 'book a doctors appointment' on internal:attr=[placeholder="What needs to be done?"i]
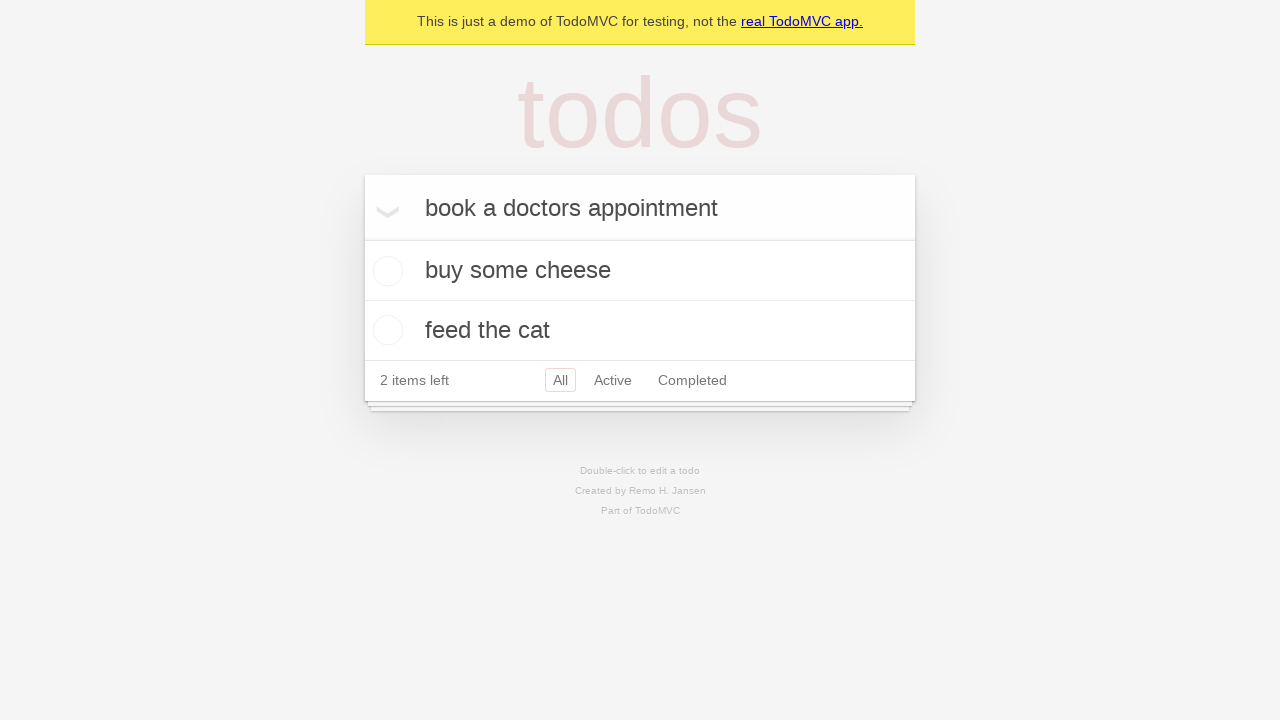

Pressed Enter to create third todo on internal:attr=[placeholder="What needs to be done?"i]
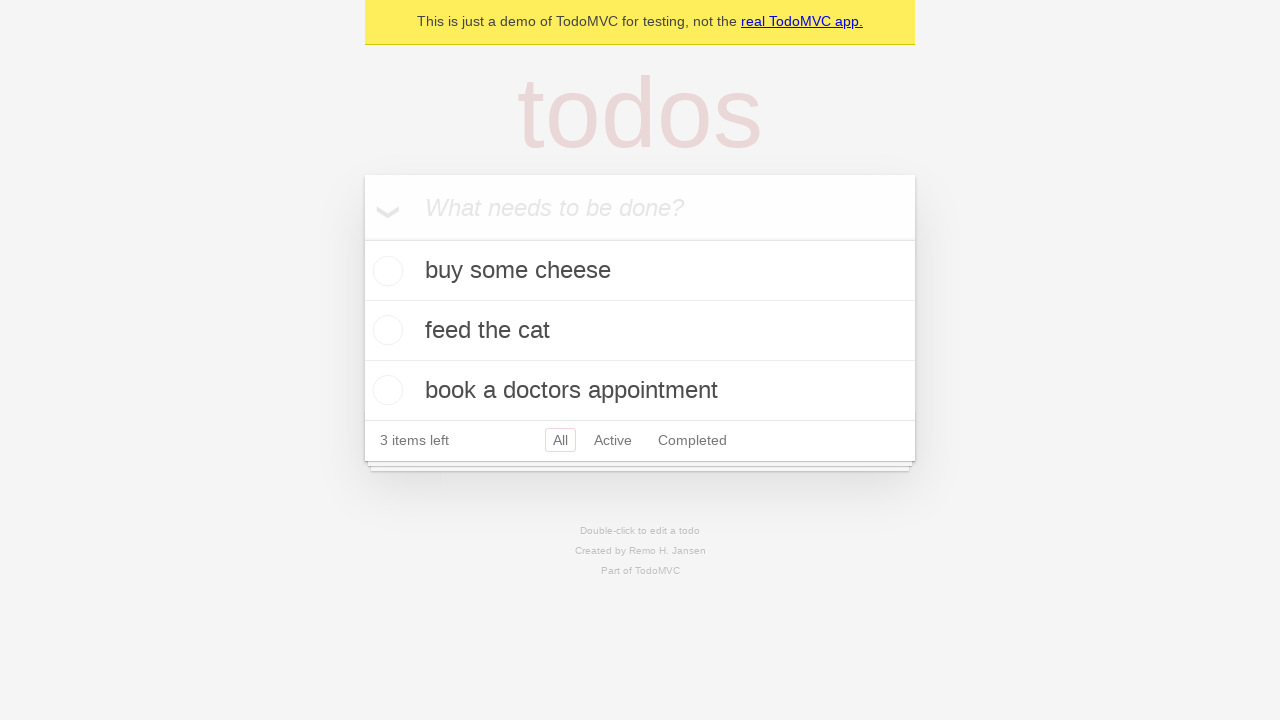

Waited for todo items to load
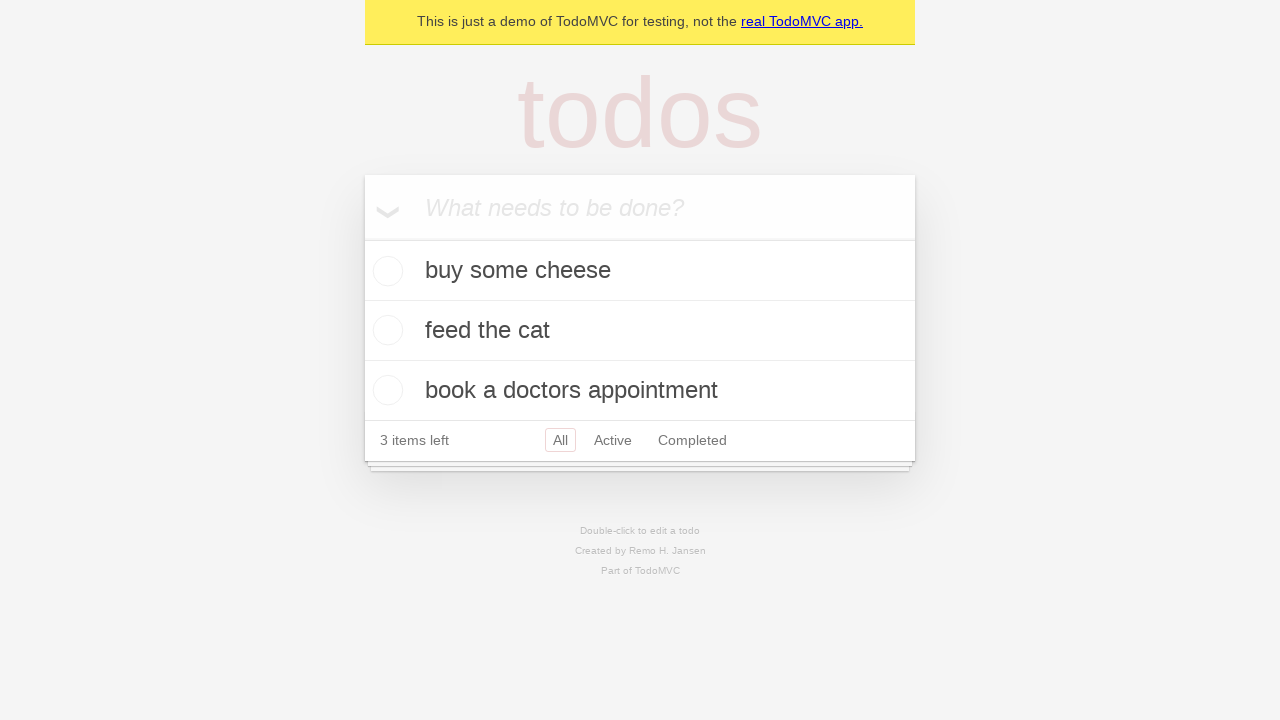

Double-clicked second todo item to enter edit mode at (640, 331) on internal:testid=[data-testid="todo-item"s] >> nth=1
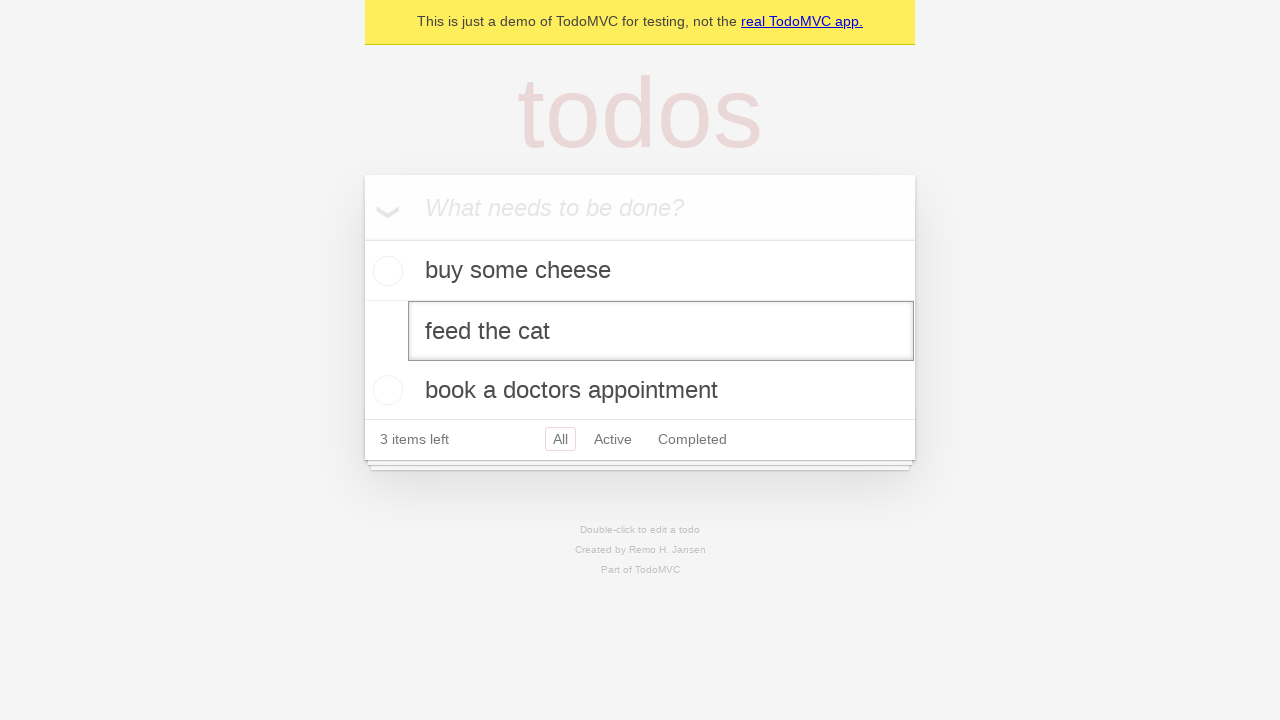

Filled edit field with new text 'buy some sausages' on internal:testid=[data-testid="todo-item"s] >> nth=1 >> internal:role=textbox[nam
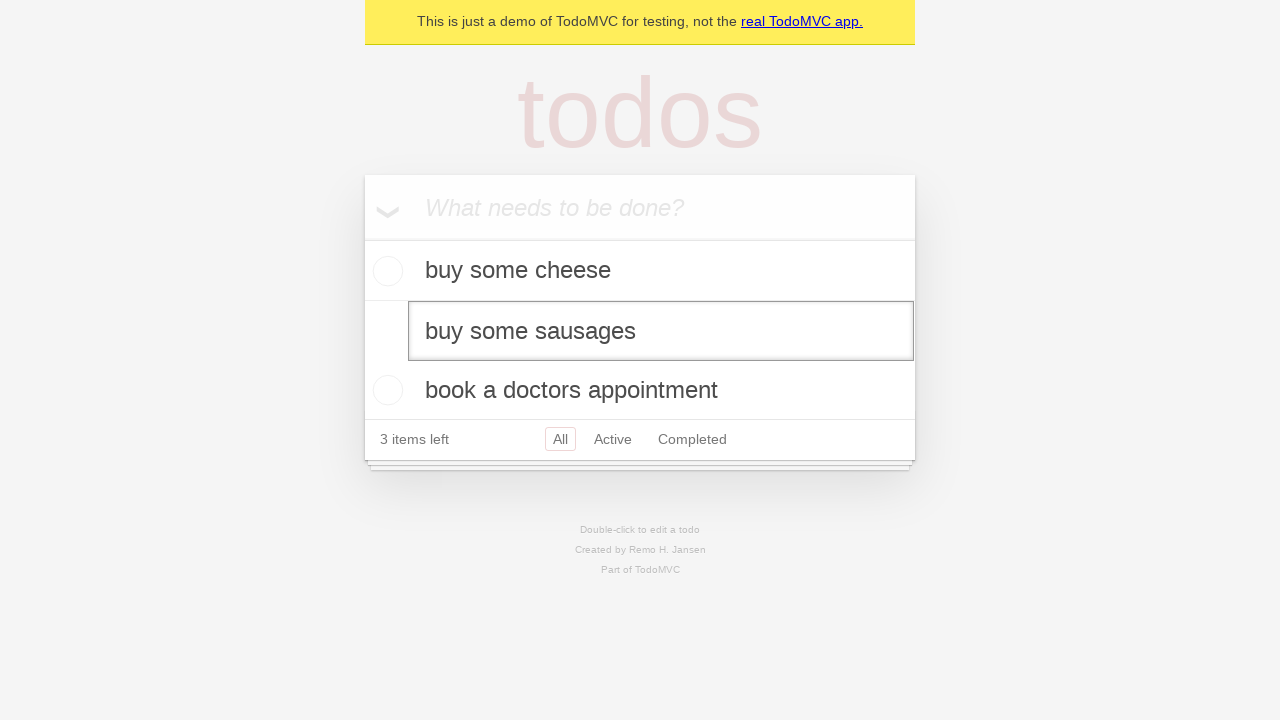

Triggered blur event on edit field to save changes
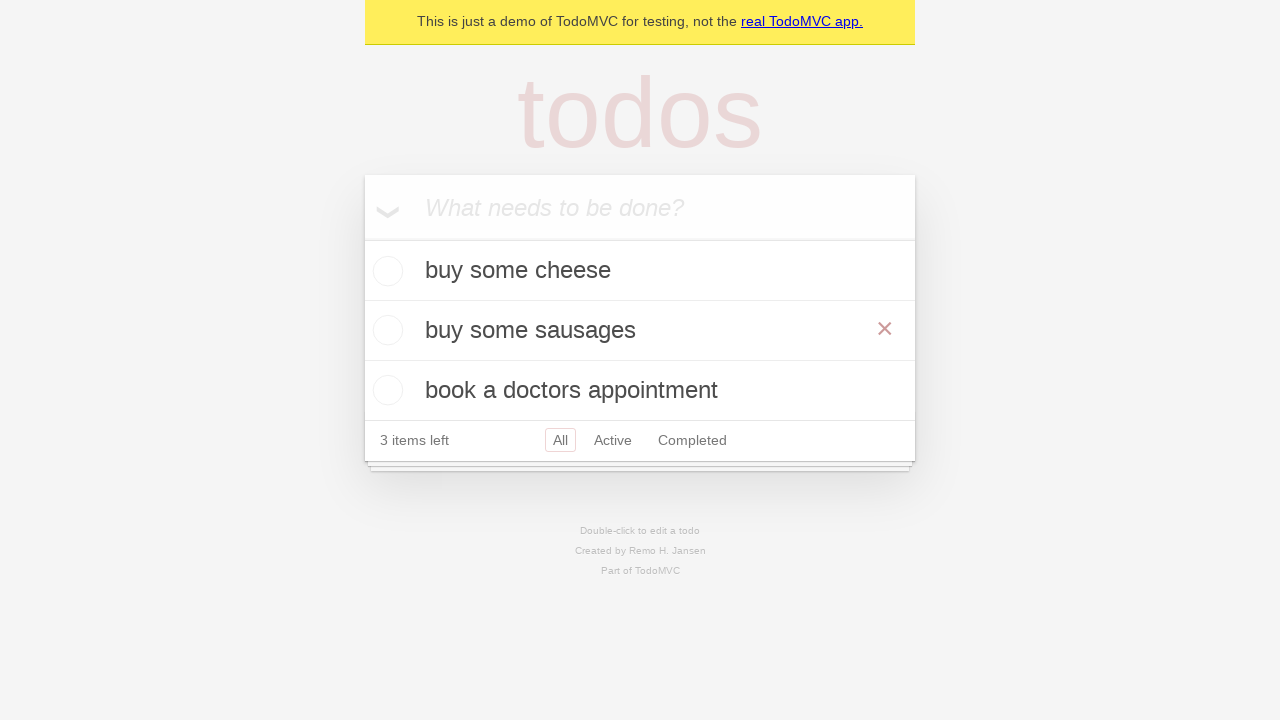

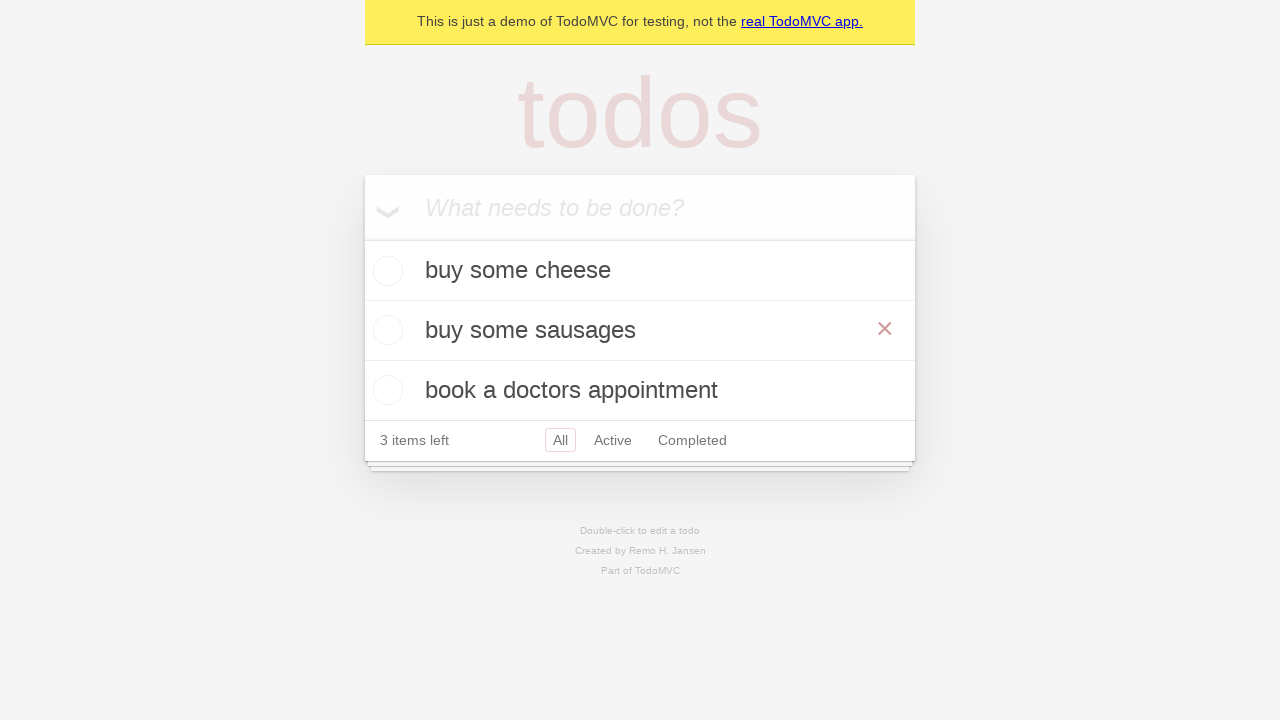